Tests the Text Box form on demoqa.com by navigating to the text box page, filling in full name, email, and current address fields, submitting the form, and verifying the displayed information.

Starting URL: https://demoqa.com

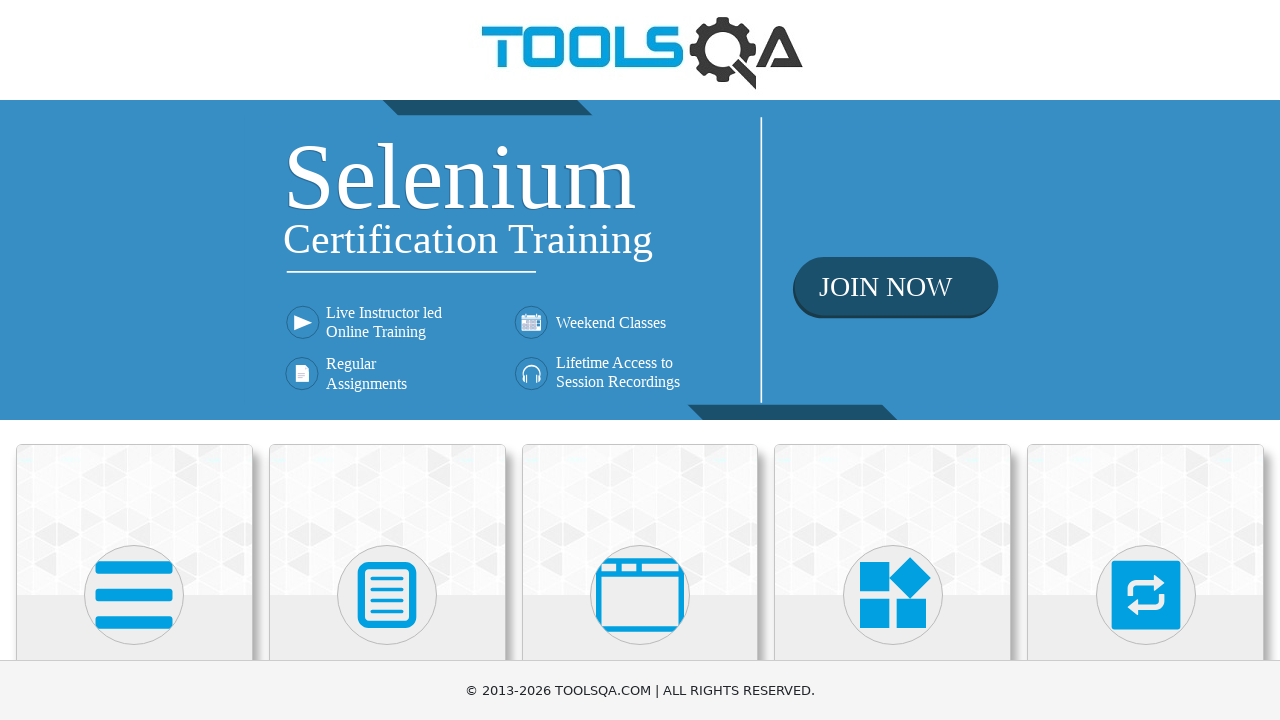

Clicked on Elements card at (134, 520) on div.card:has-text('Elements')
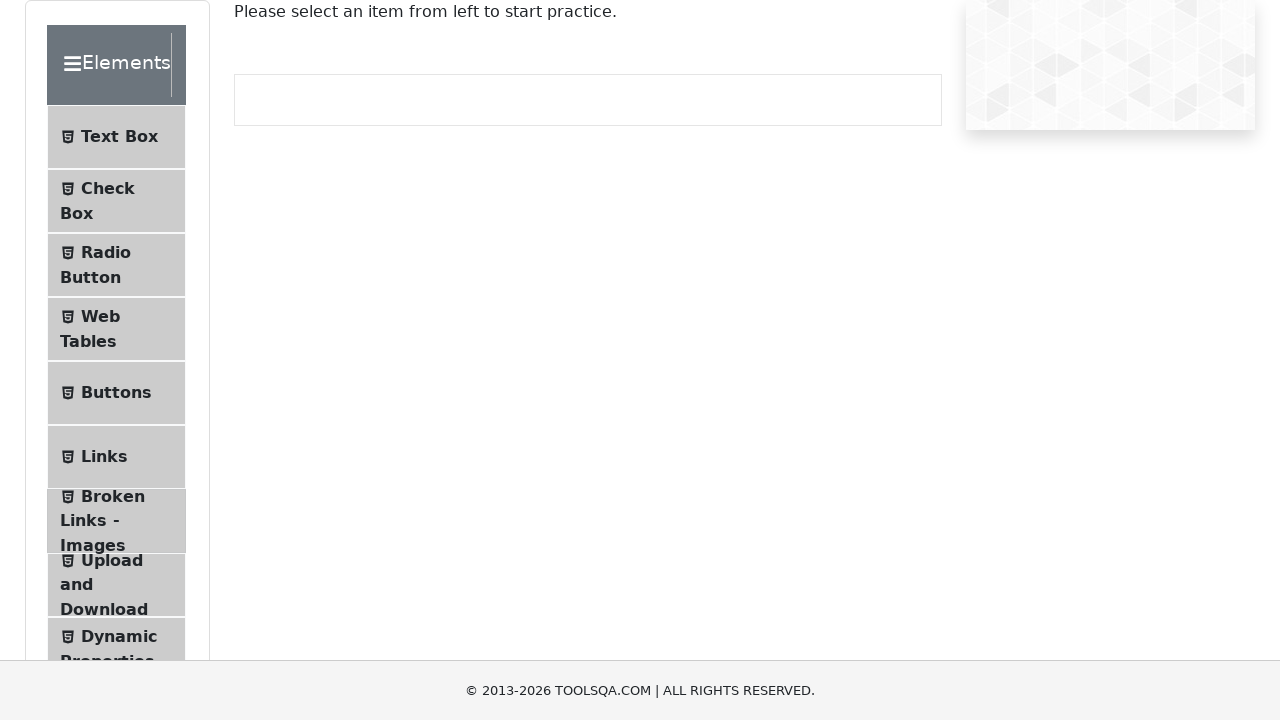

Clicked on Text Box menu item at (119, 137) on span:text('Text Box')
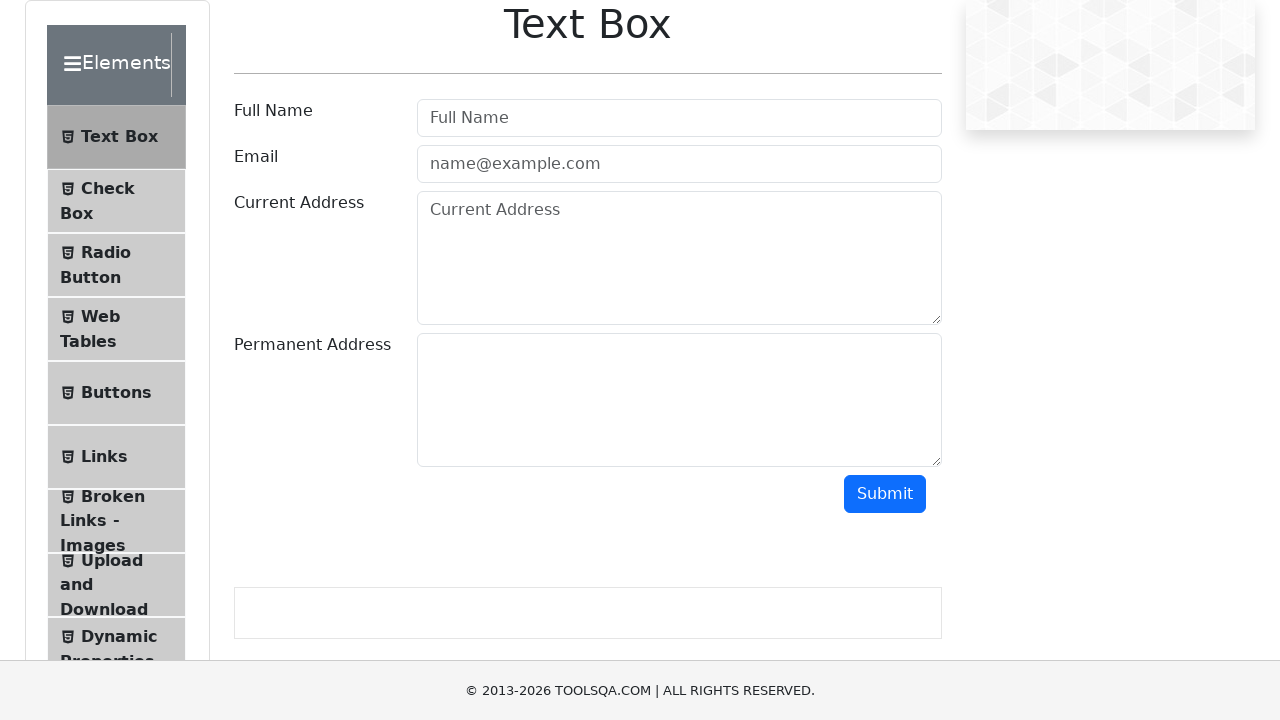

Filled in full name field with 'John Anderson' on #userName
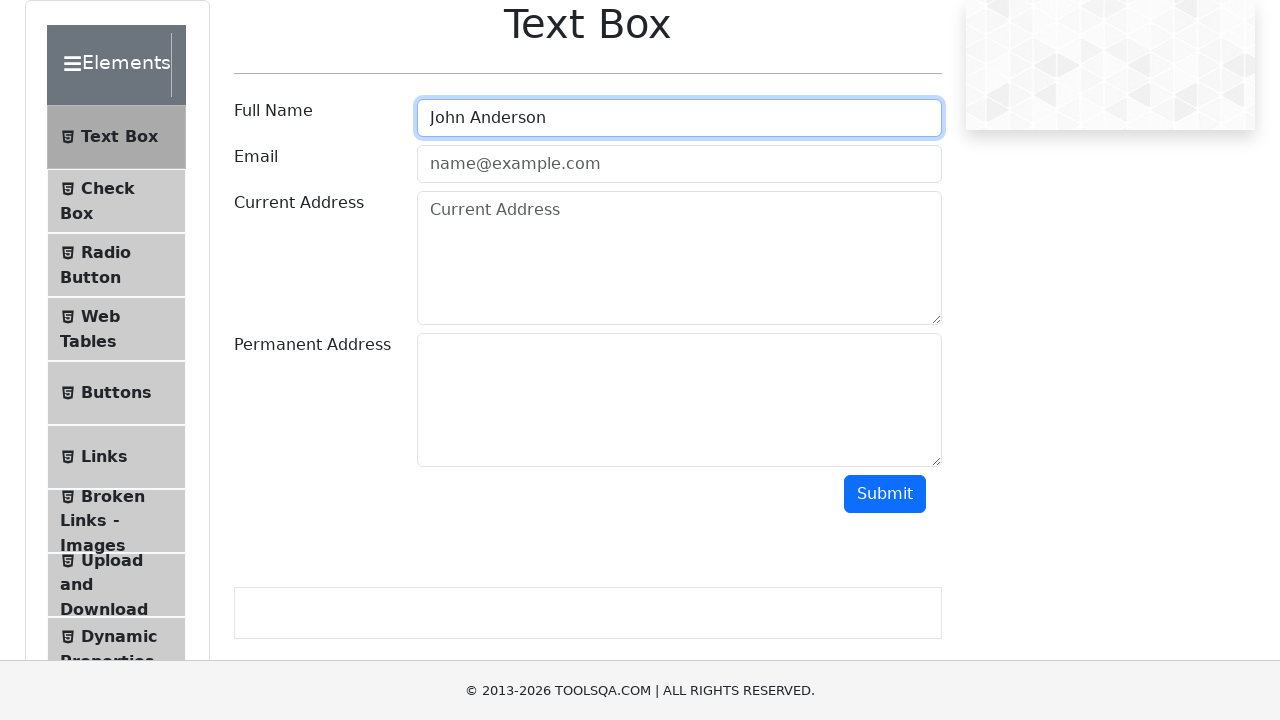

Filled in email field with 'john.anderson@example.com' on #userEmail
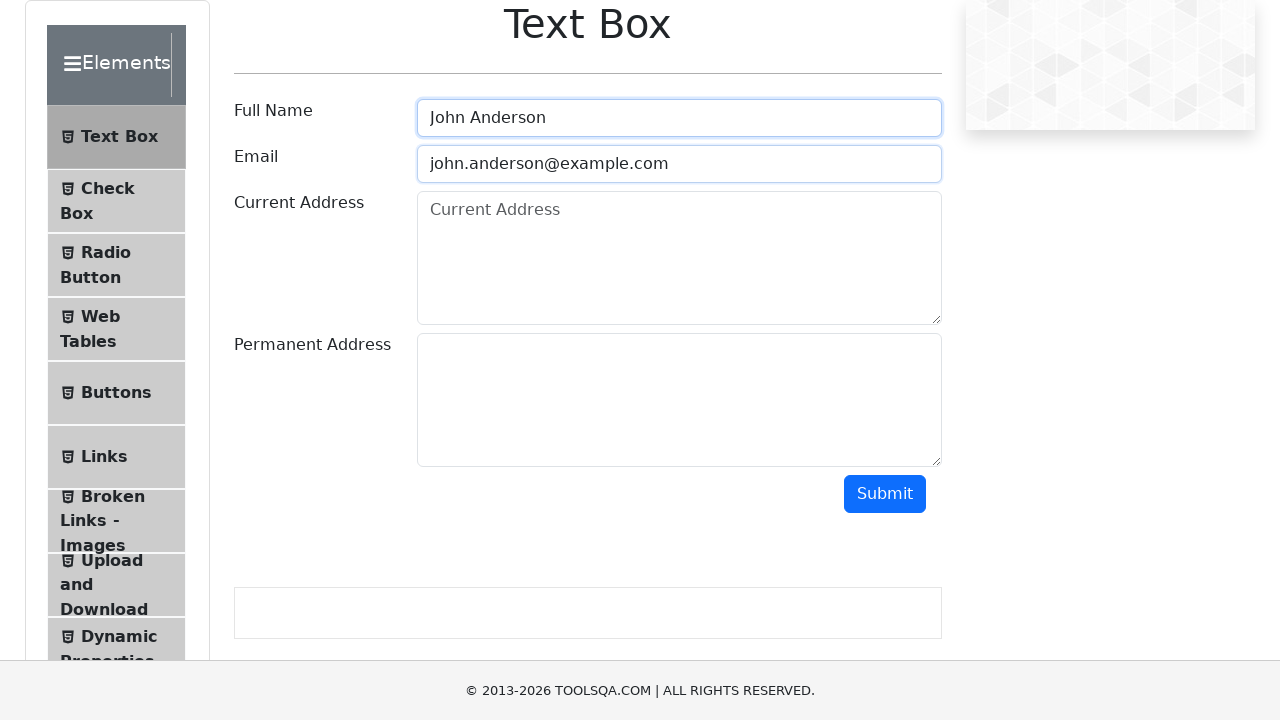

Filled in current address field with '123 Main Street, New York, NY 10001' on #currentAddress
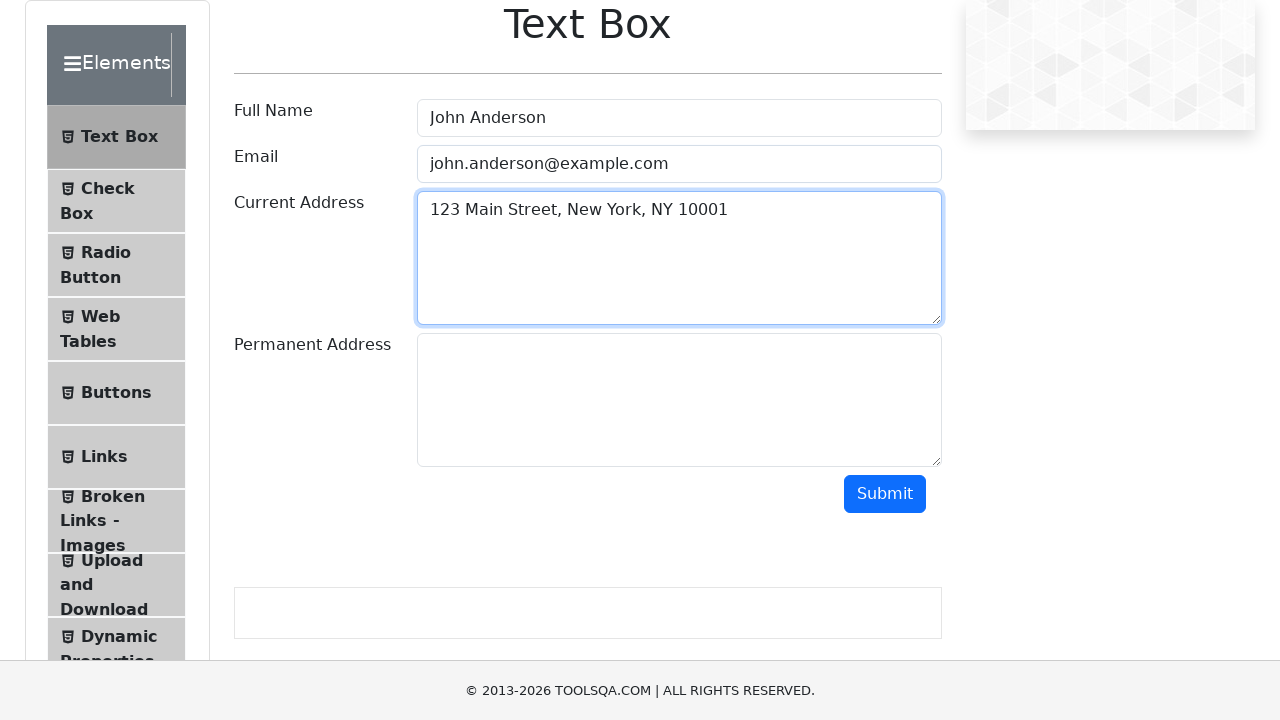

Clicked submit button to submit the text box form at (885, 494) on #submit
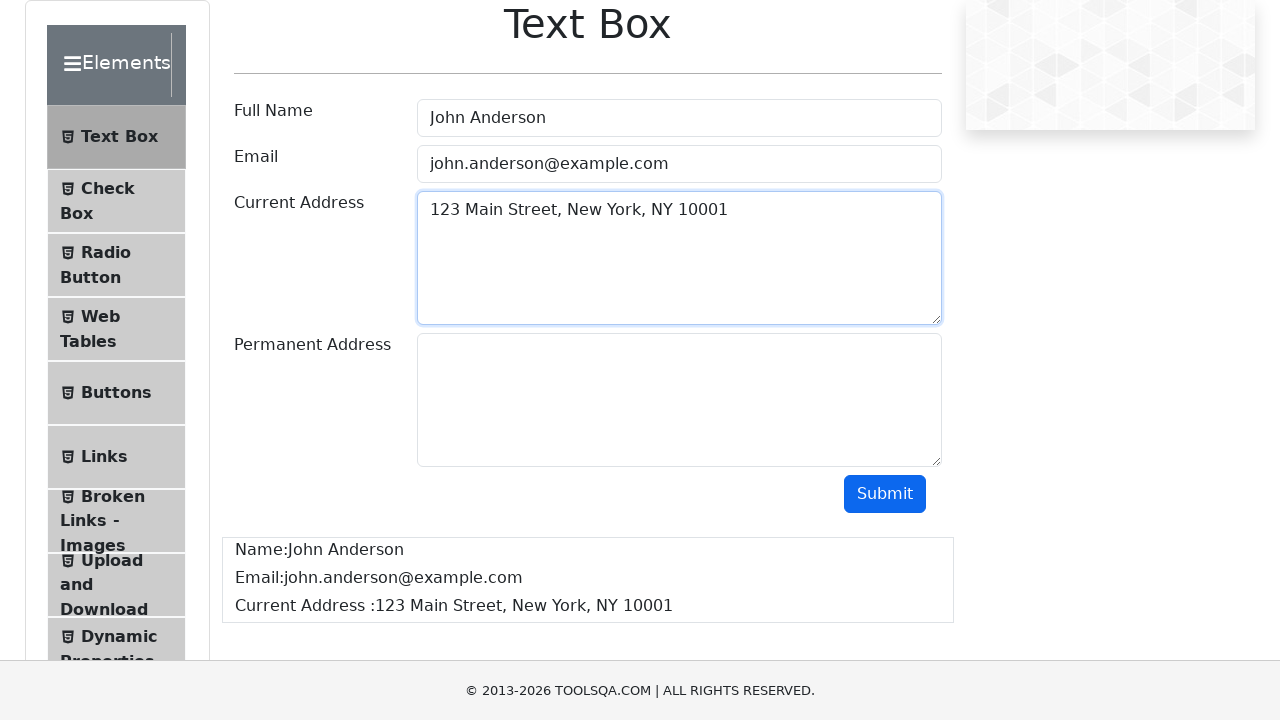

Output section loaded with submitted information
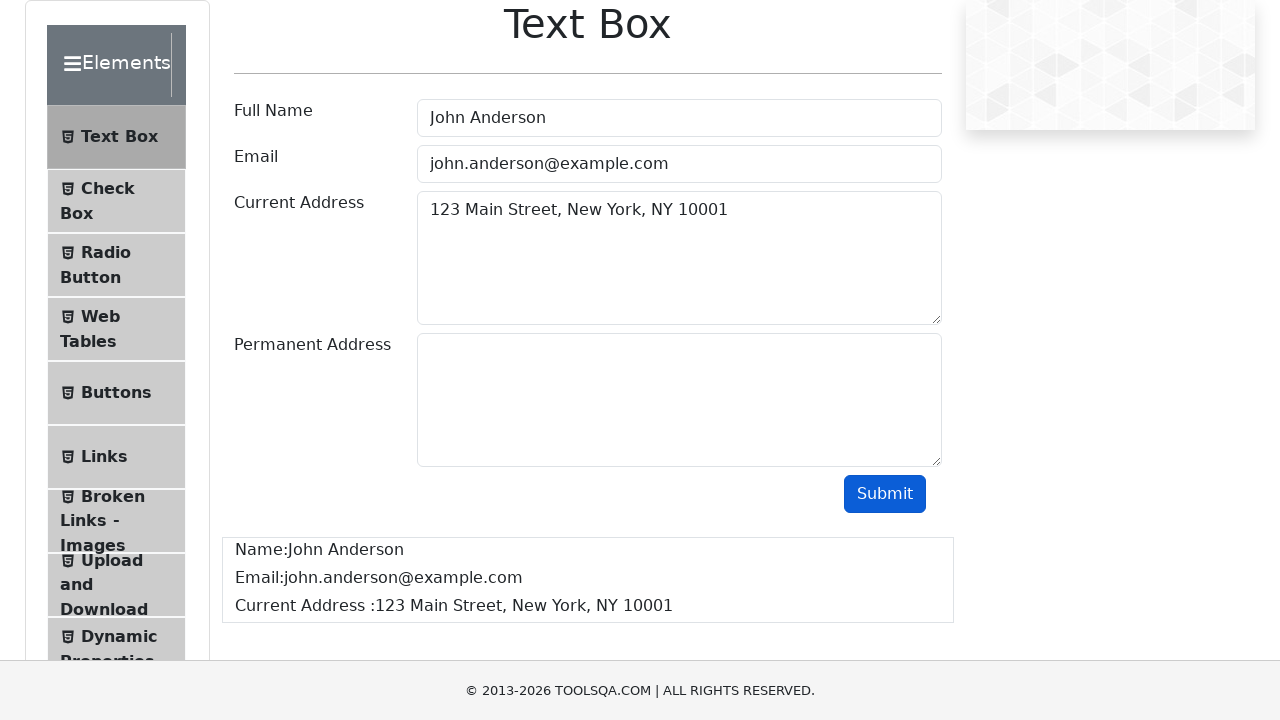

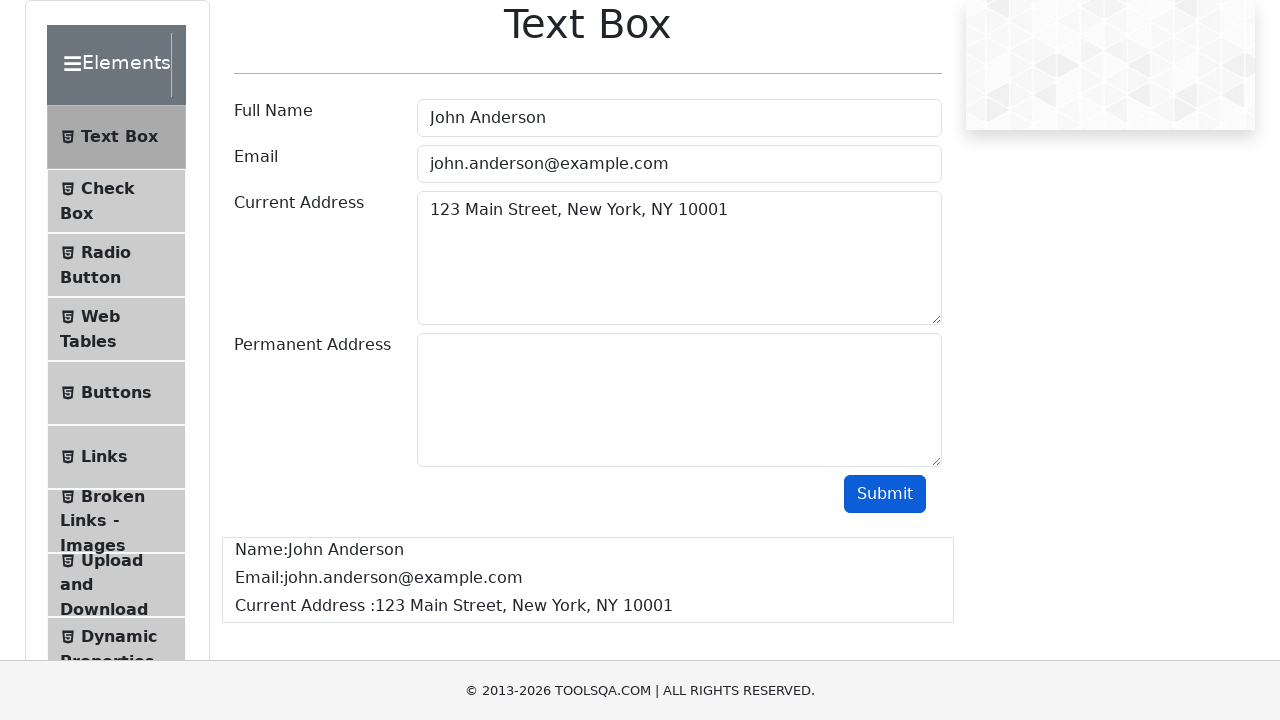